Tests an e-commerce workflow by adding specific vegetables (Broccoli, Cucumber, Beetroot) to cart, proceeding to checkout, and applying a promo code to verify discount functionality.

Starting URL: https://rahulshettyacademy.com/seleniumPractise/

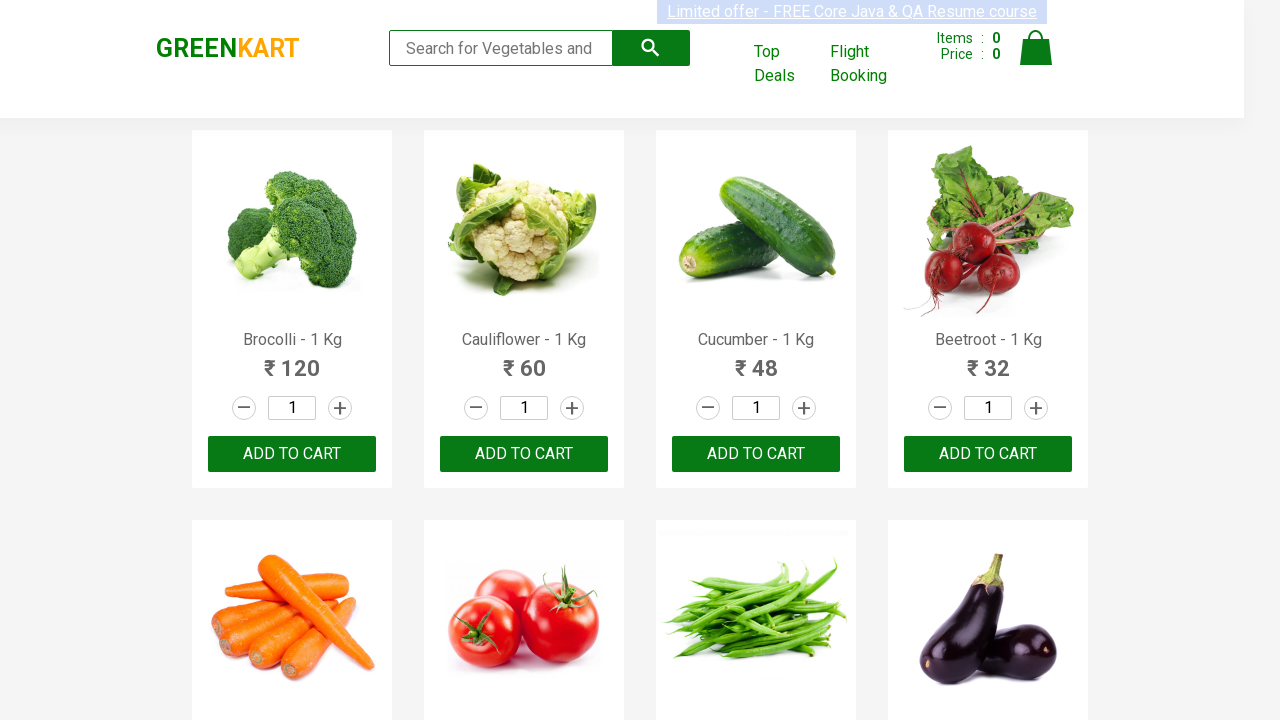

Waited for product list to load
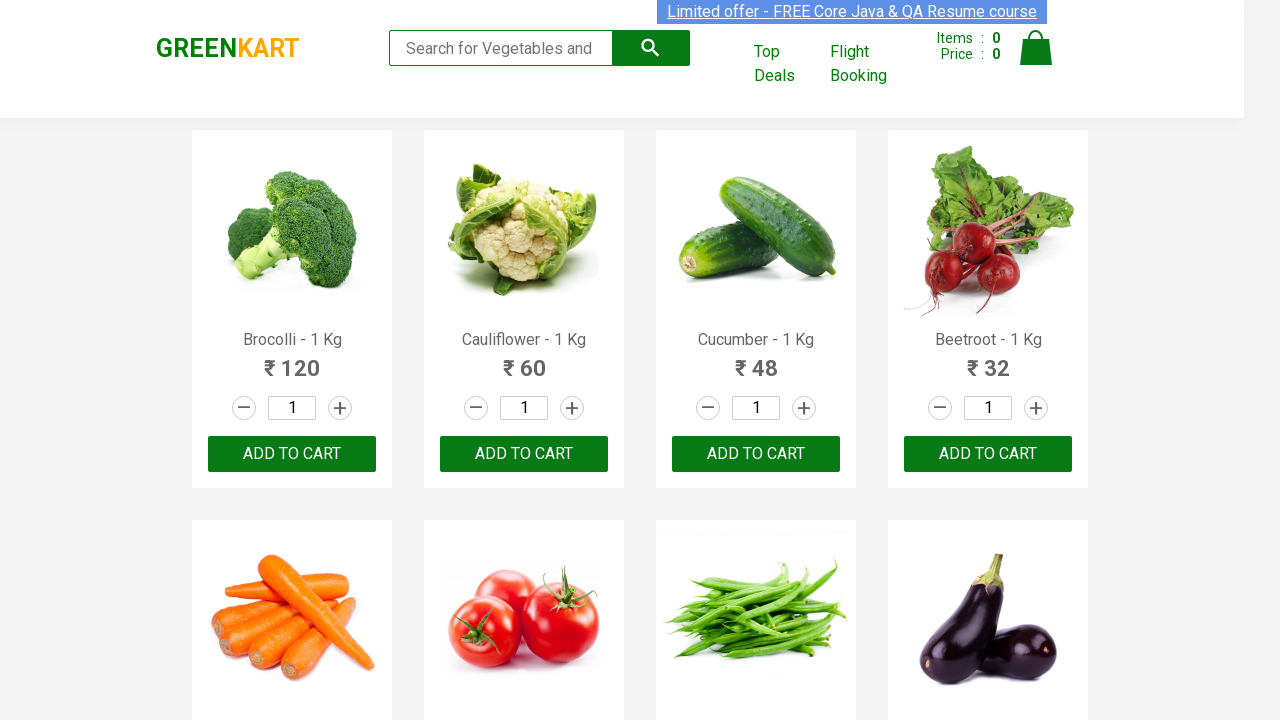

Added Brocolli to cart at (292, 454) on xpath=//div[@class='product-action']/button >> nth=0
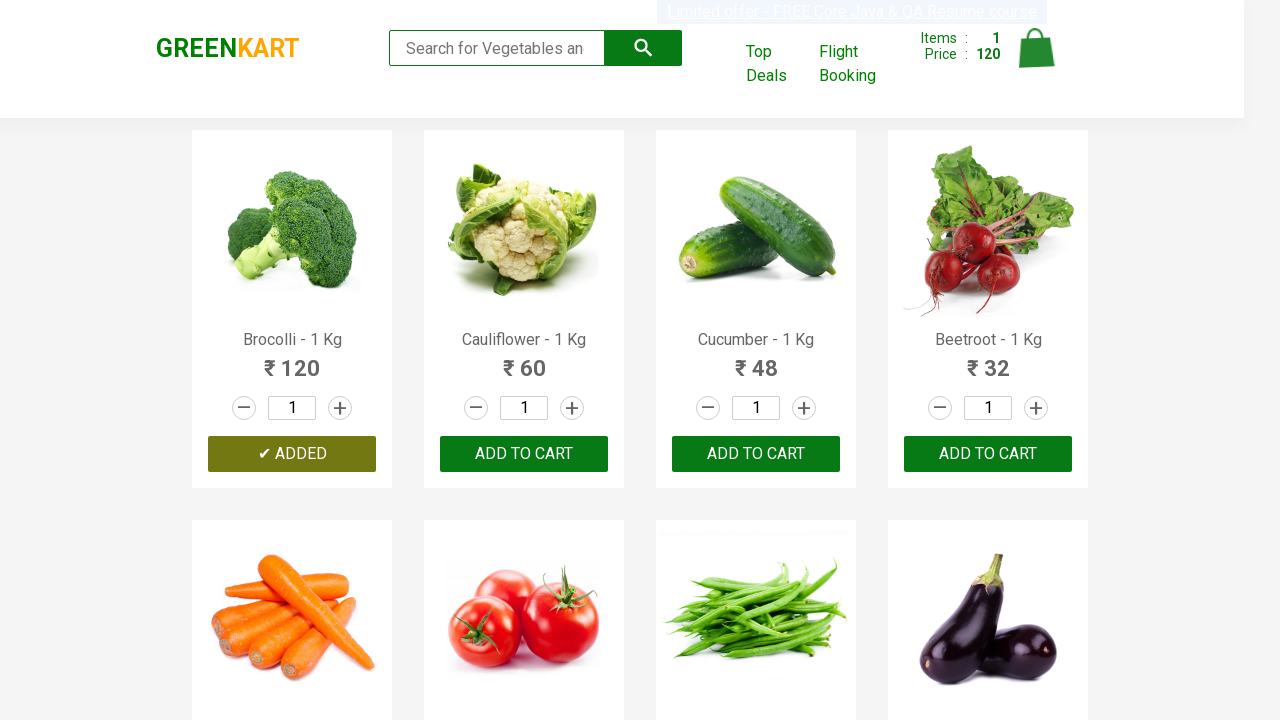

Added Cucumber to cart at (756, 454) on xpath=//div[@class='product-action']/button >> nth=2
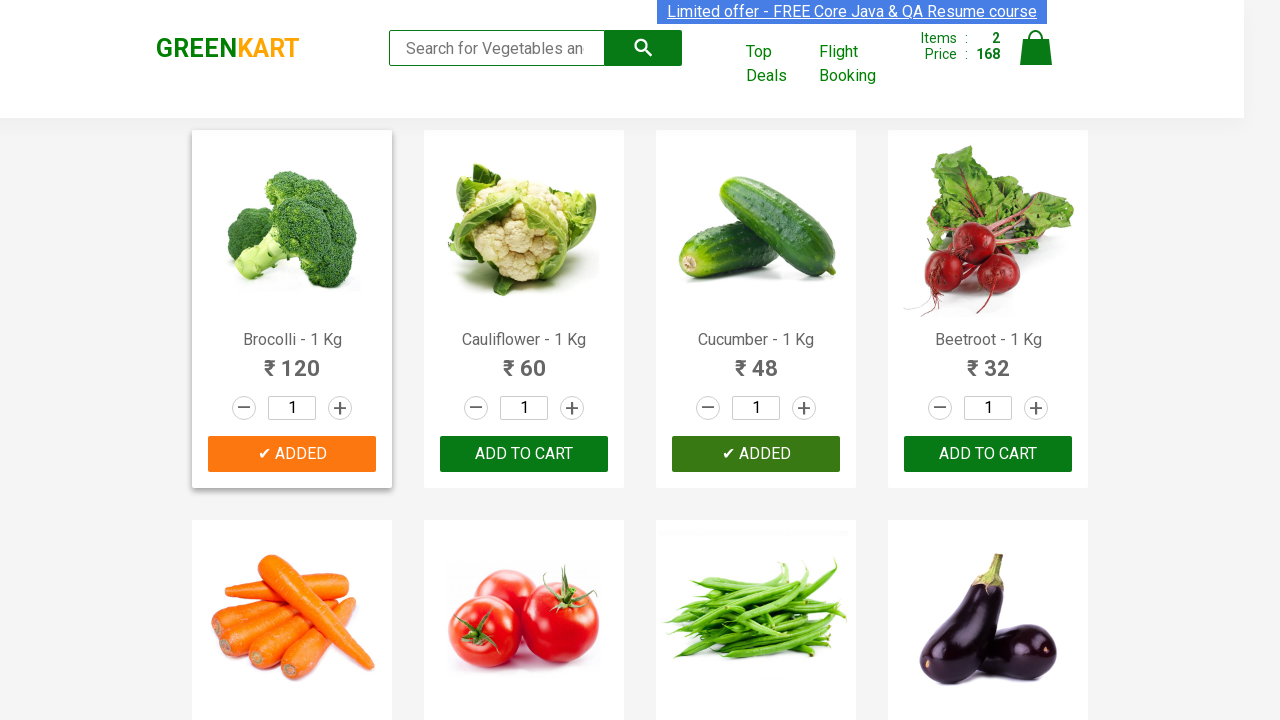

Added Beetroot to cart at (988, 454) on xpath=//div[@class='product-action']/button >> nth=3
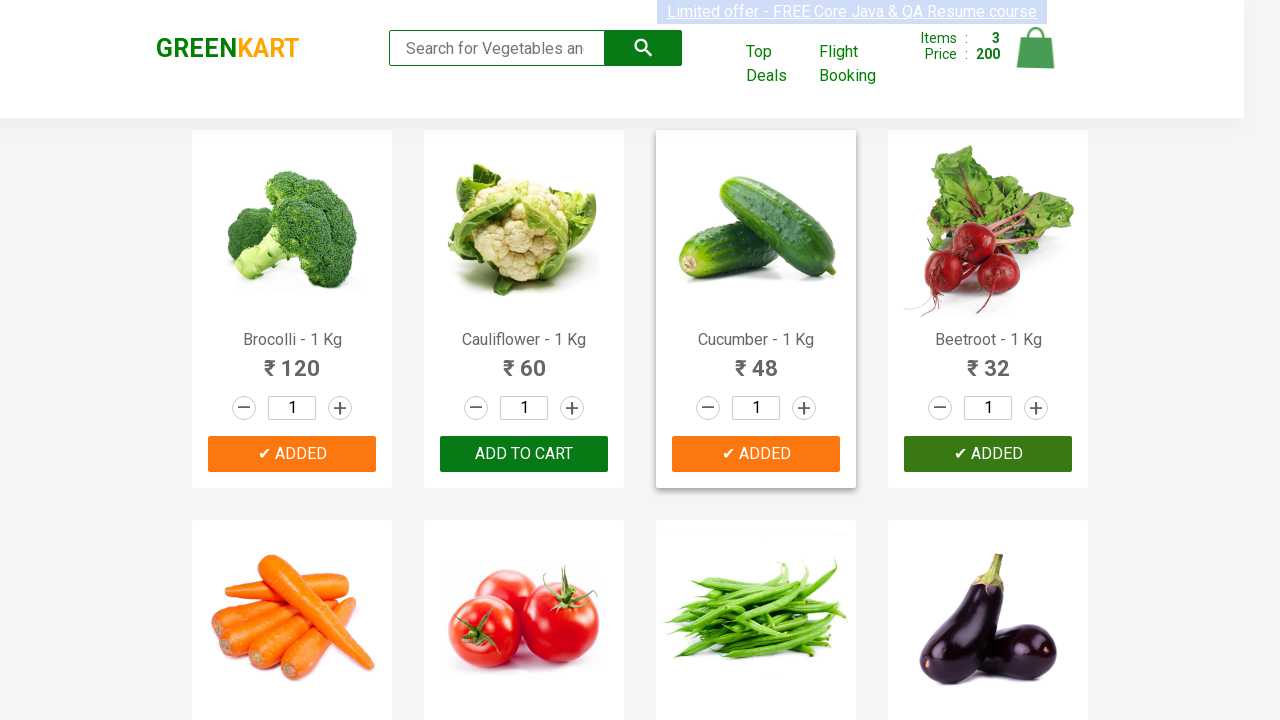

Clicked cart icon to view cart at (1036, 48) on img[alt='Cart']
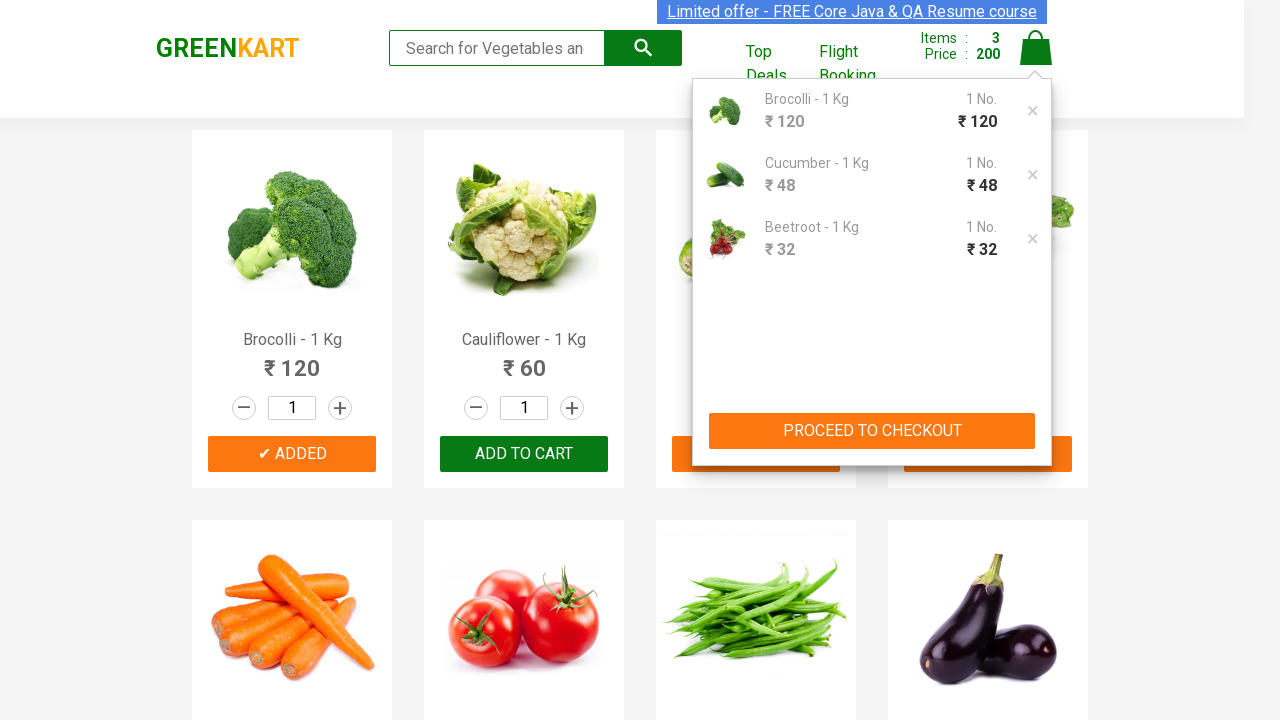

Clicked PROCEED TO CHECKOUT button at (872, 431) on xpath=//button[contains(text(),'PROCEED TO CHECKOUT')]
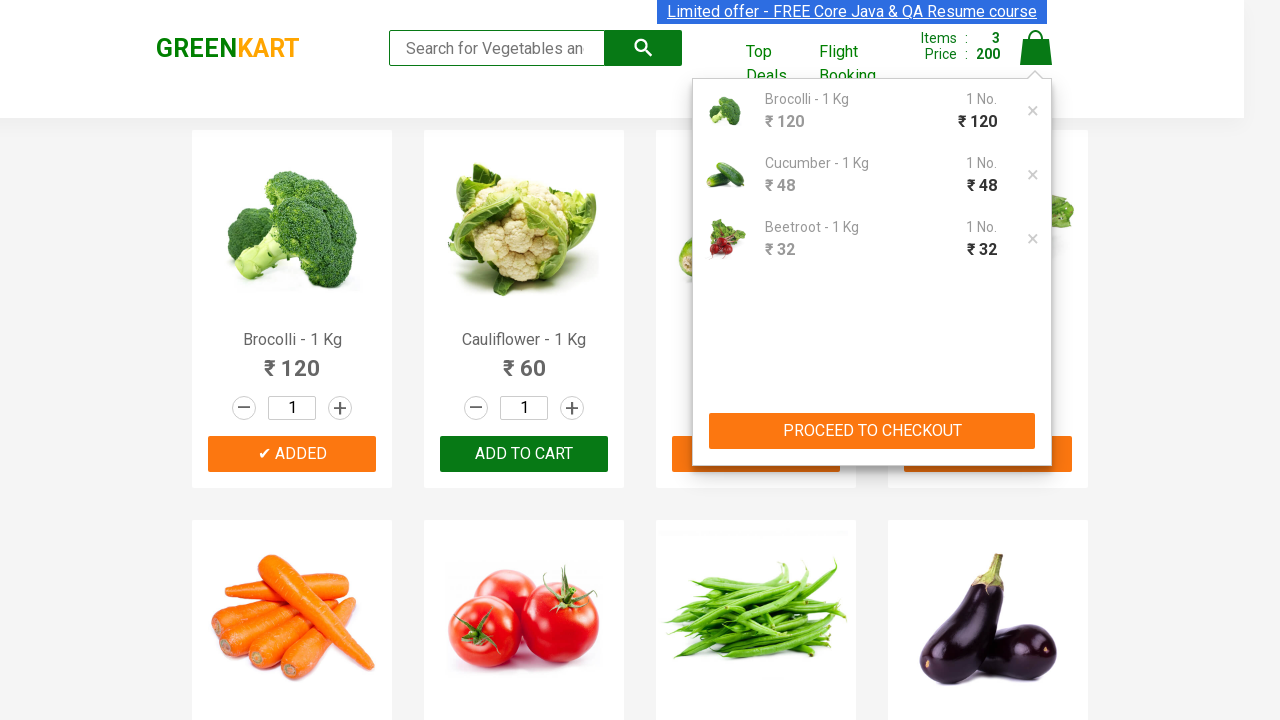

Promo code input field became visible
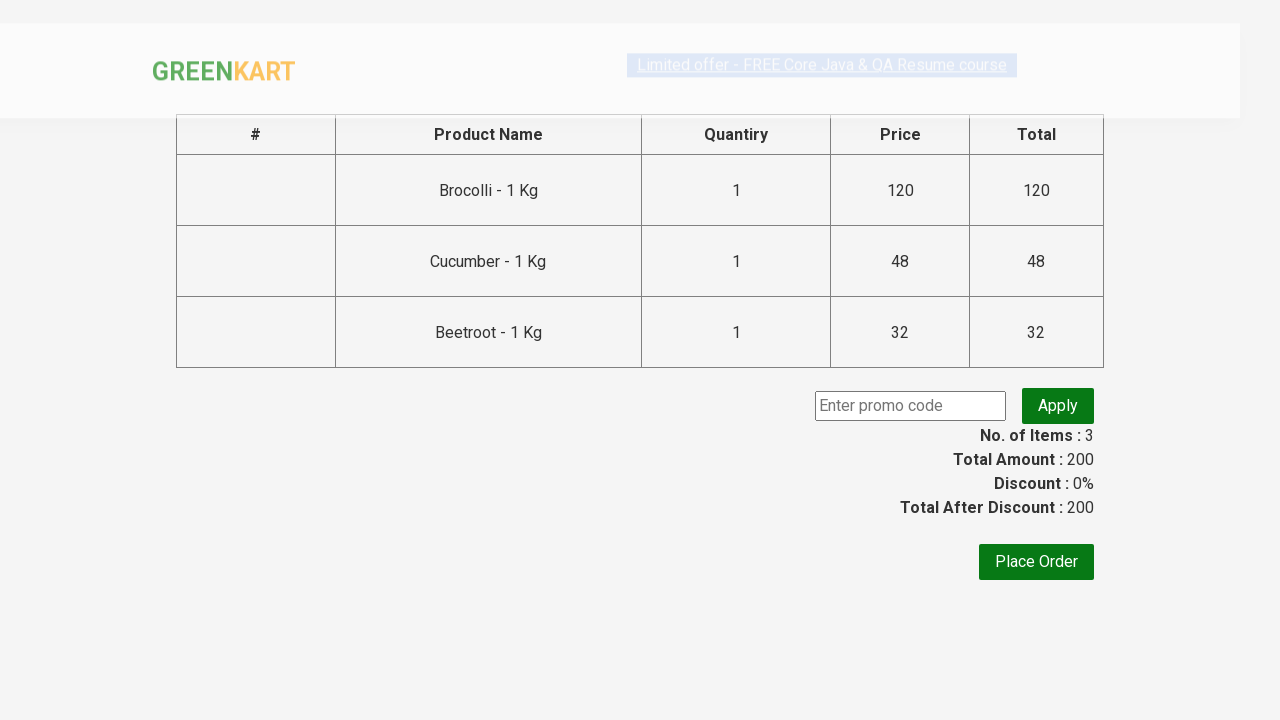

Entered promo code 'rahulshettyacademy' on input.promoCode
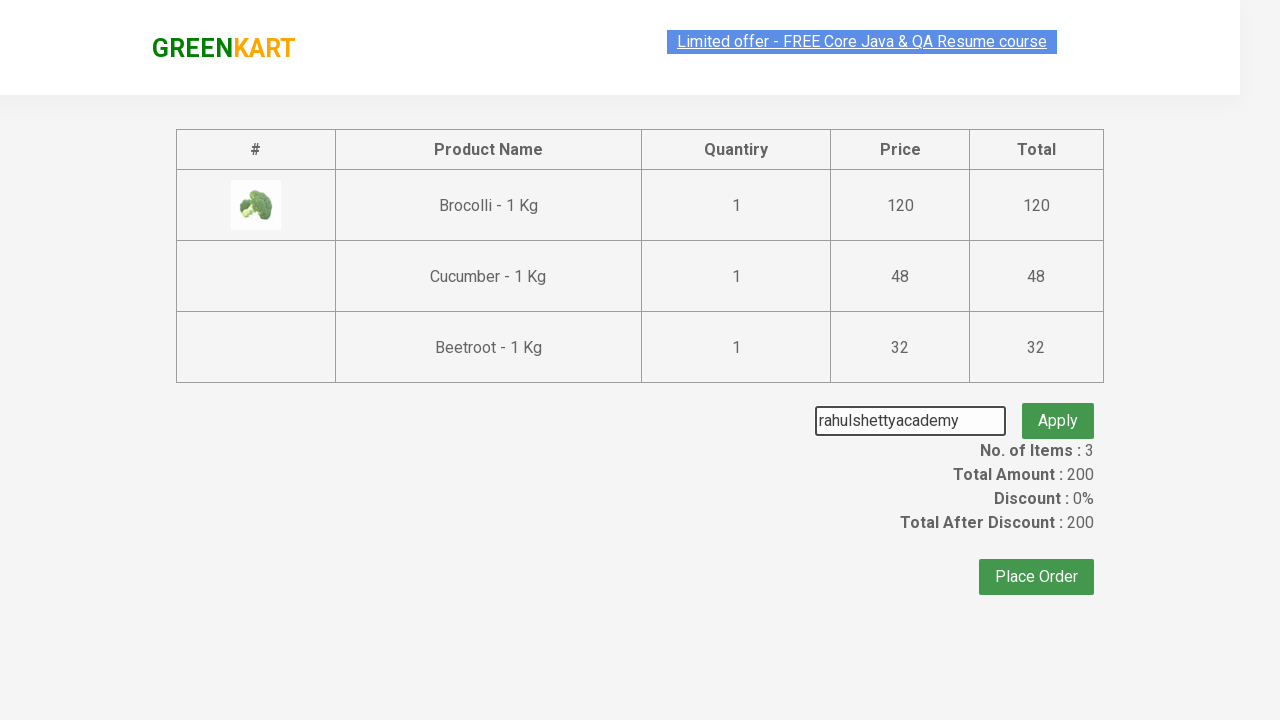

Clicked Apply button to apply promo code at (1058, 406) on button.promoBtn
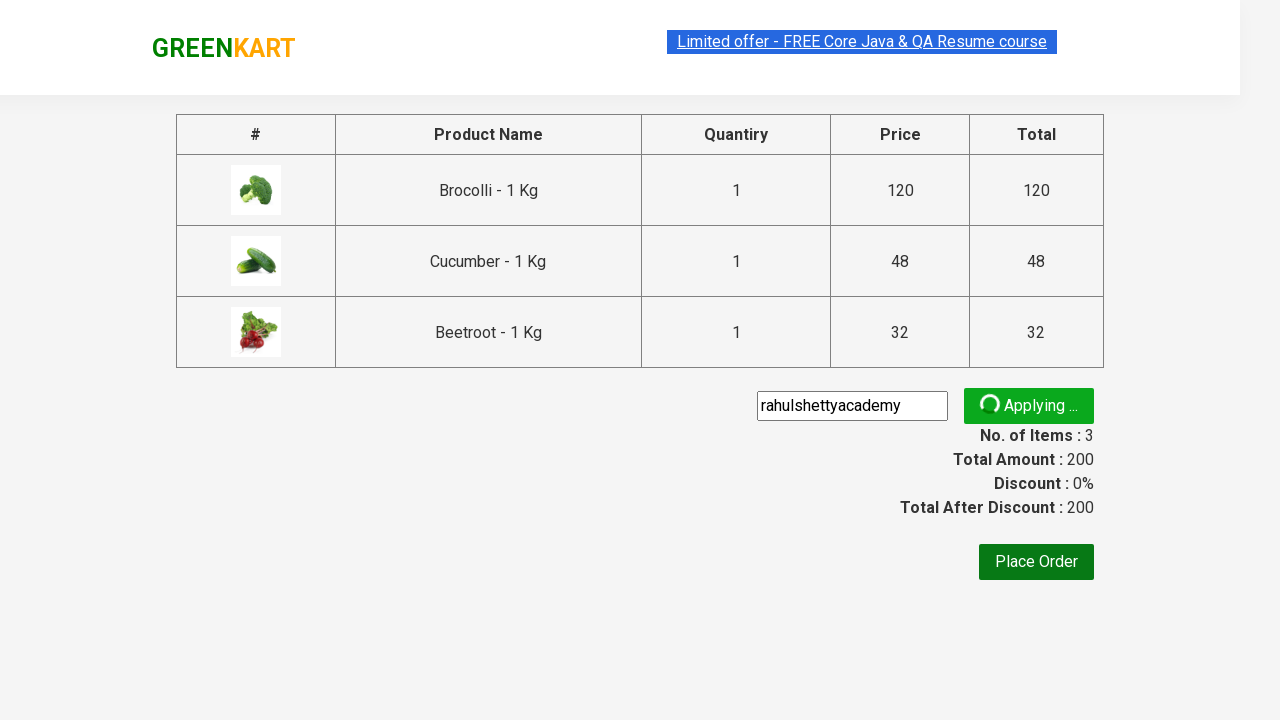

Promo discount information appeared, confirming discount was applied
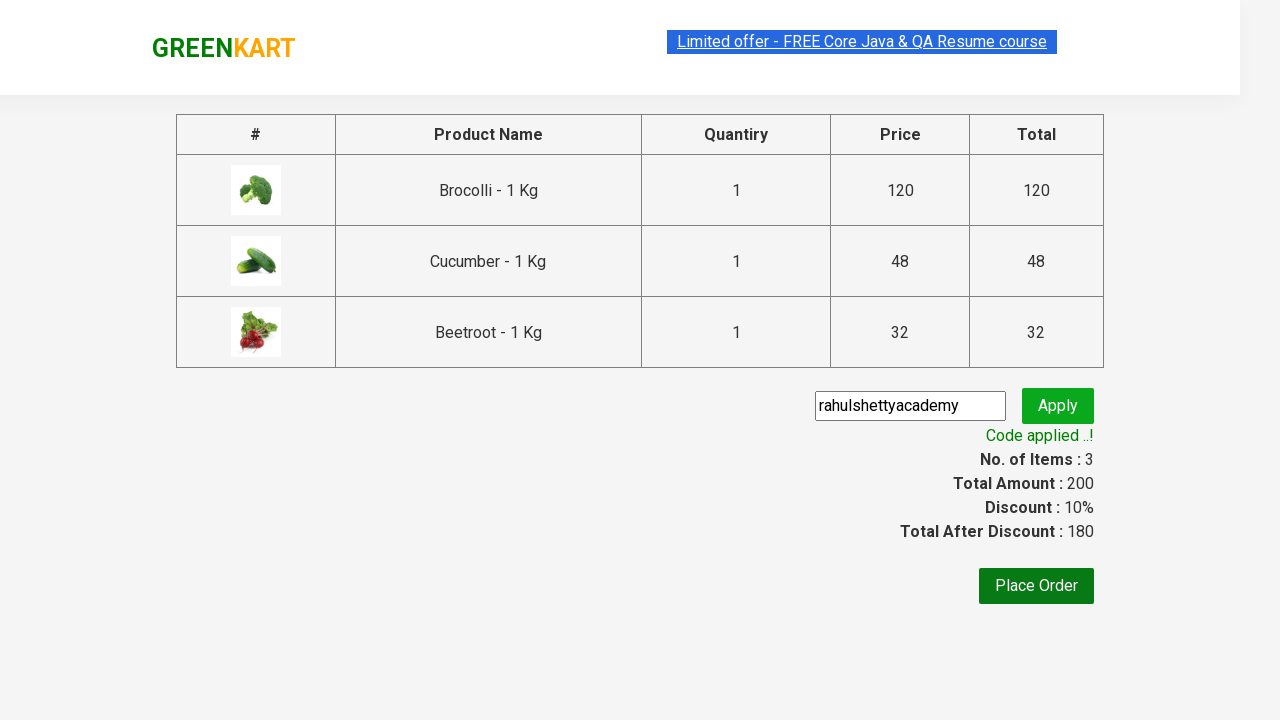

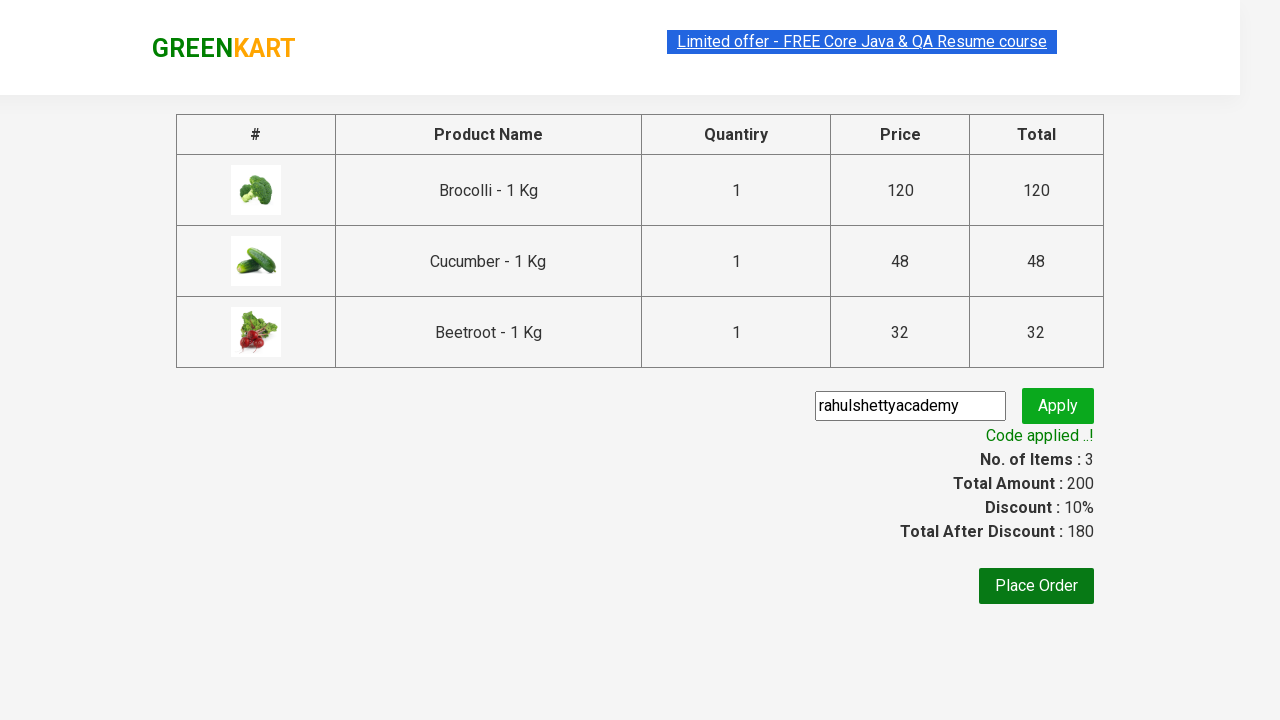